Tests A/B testing page by verifying the heading text changes after adding an opt-out cookie and refreshing the page

Starting URL: http://the-internet.herokuapp.com/abtest

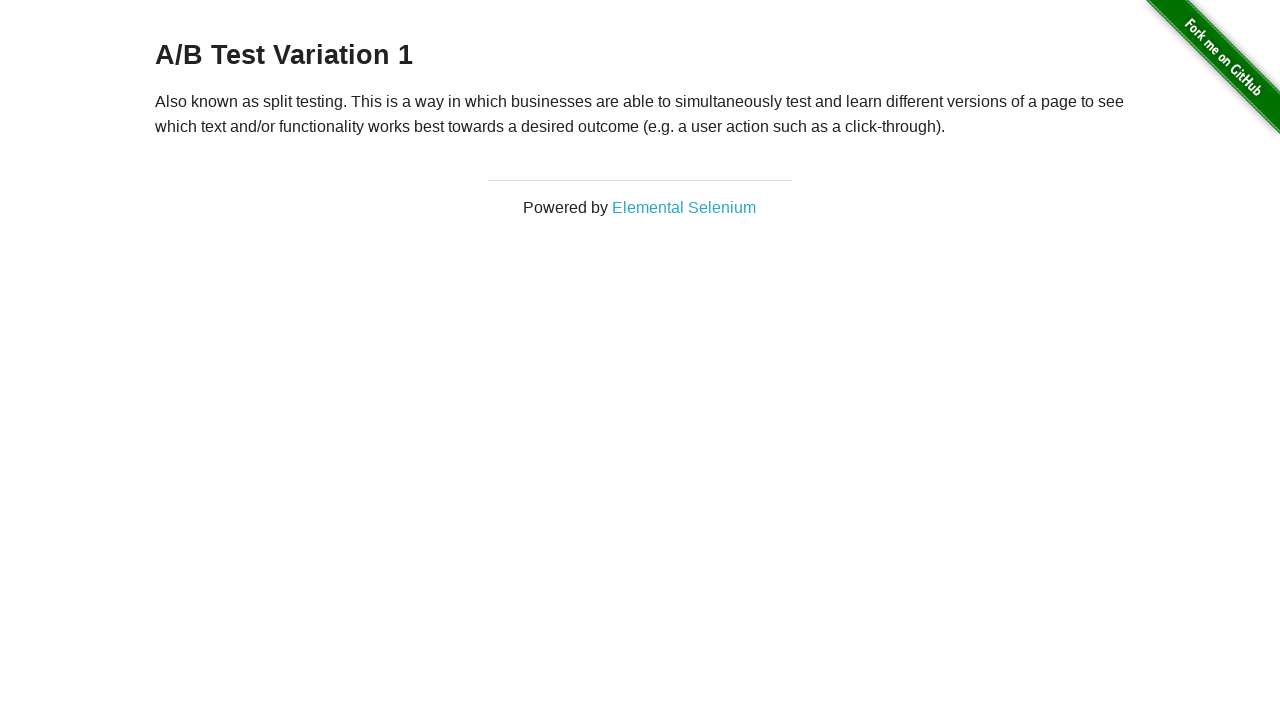

Retrieved initial heading text from A/B test page
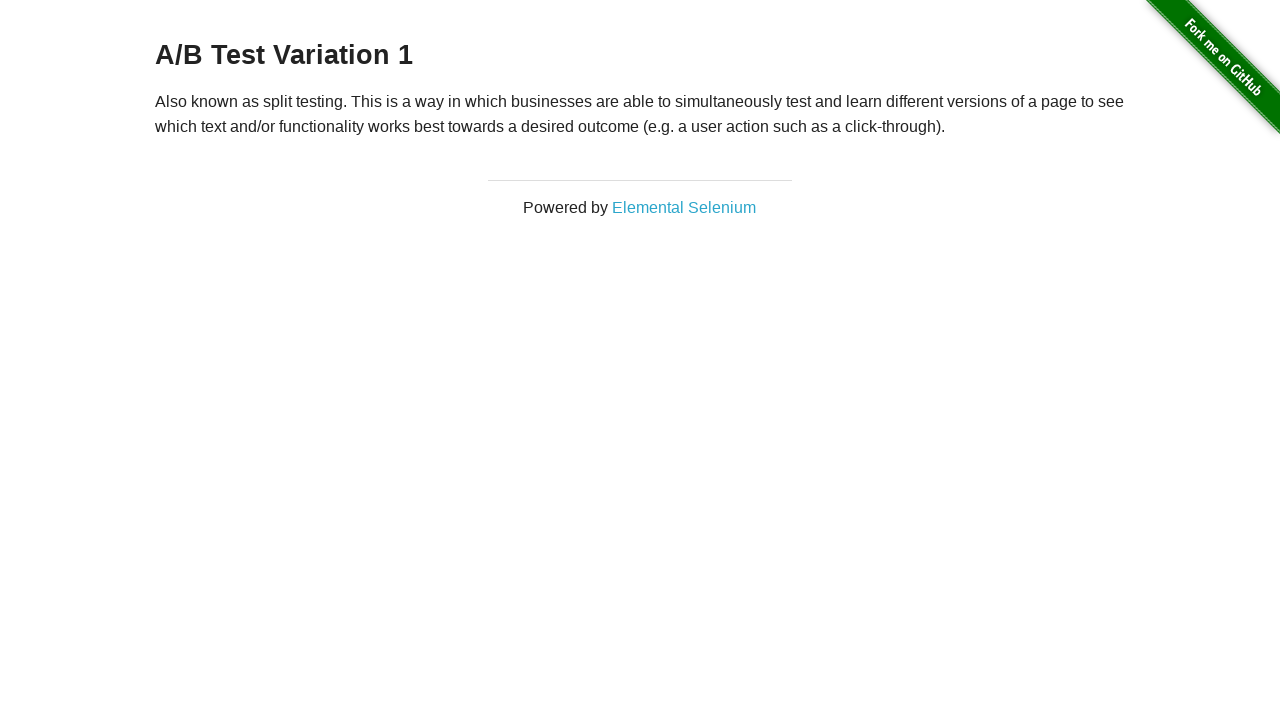

Verified heading text is one of the A/B test variations
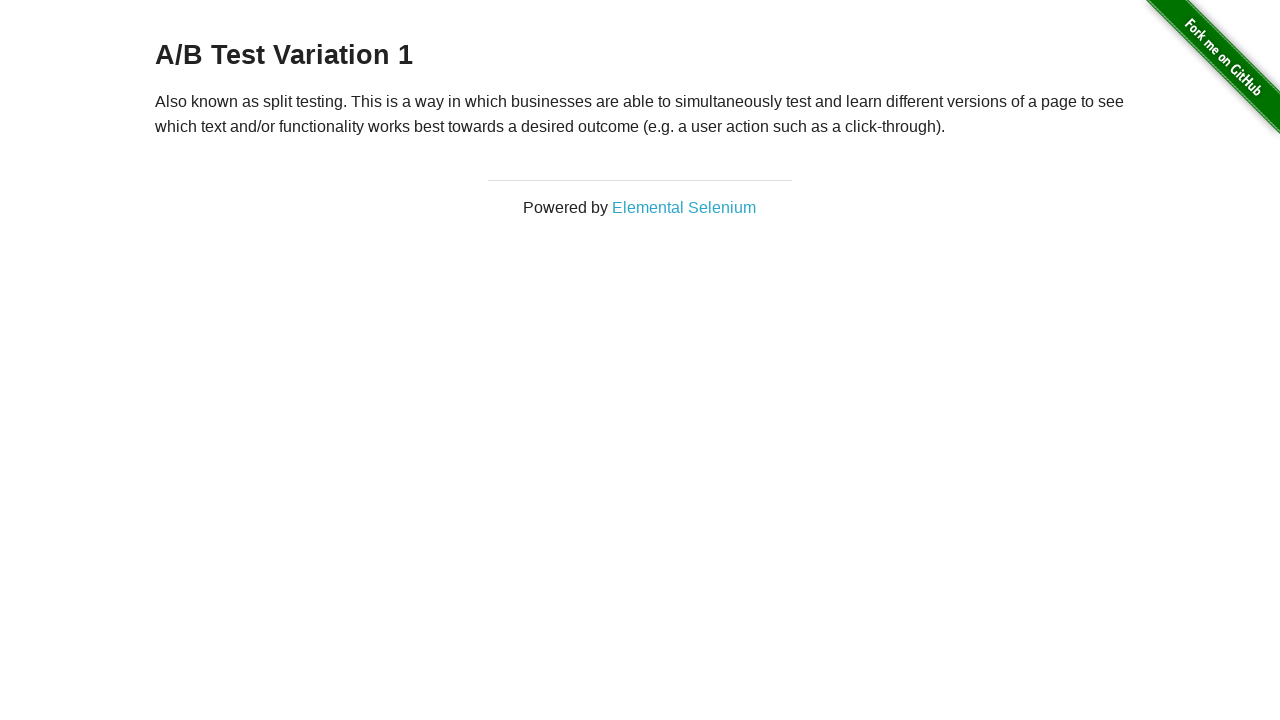

Added optimizelyOptOut cookie with value 'true'
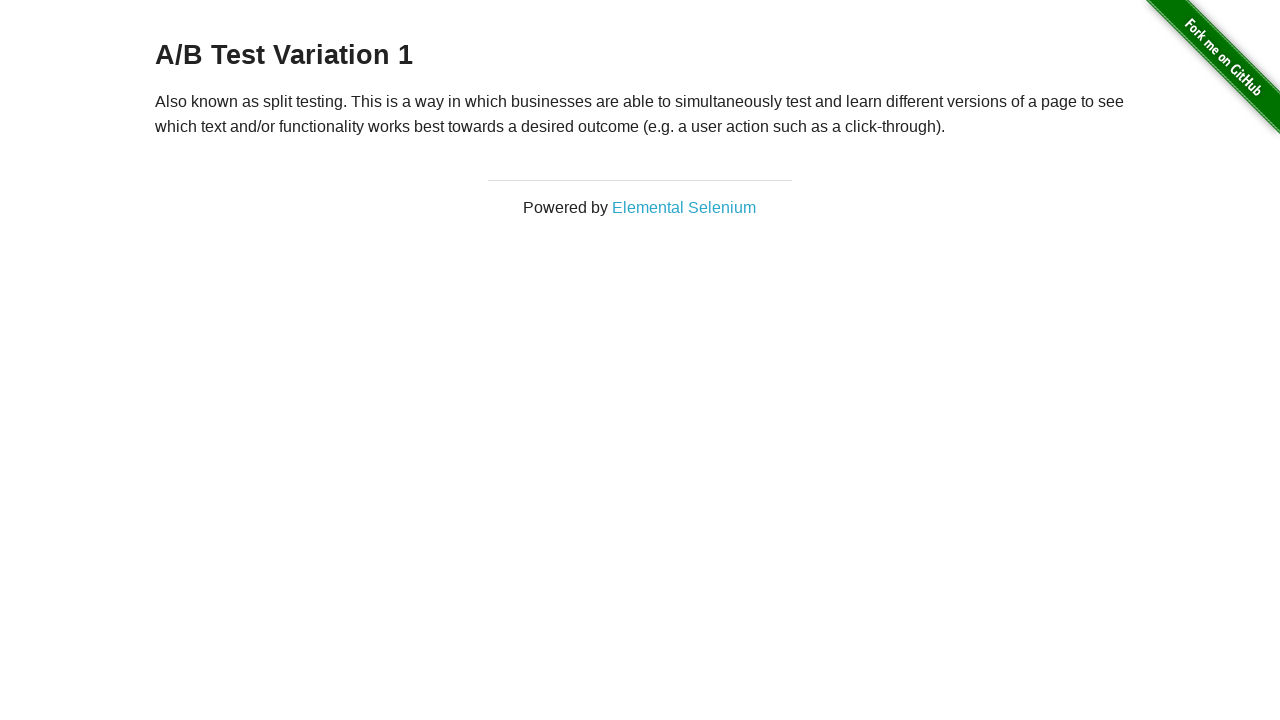

Reloaded page to apply the opt-out cookie
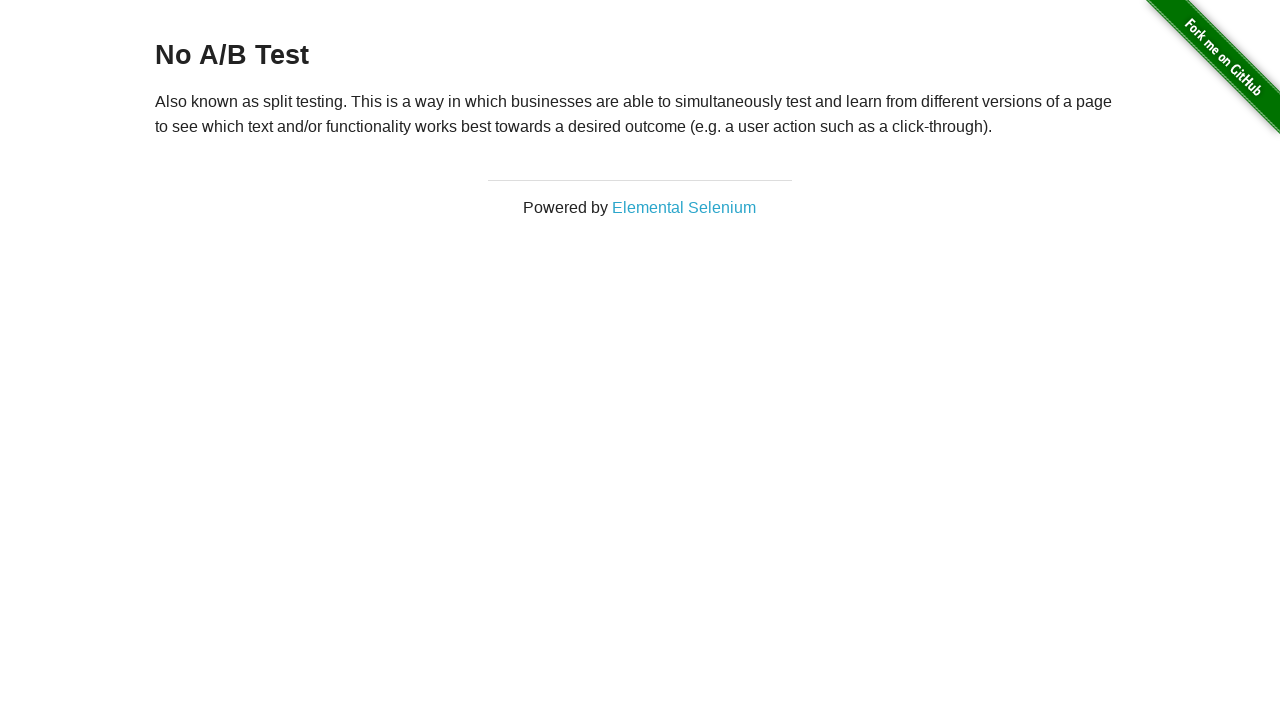

Retrieved heading text after page reload with opt-out cookie
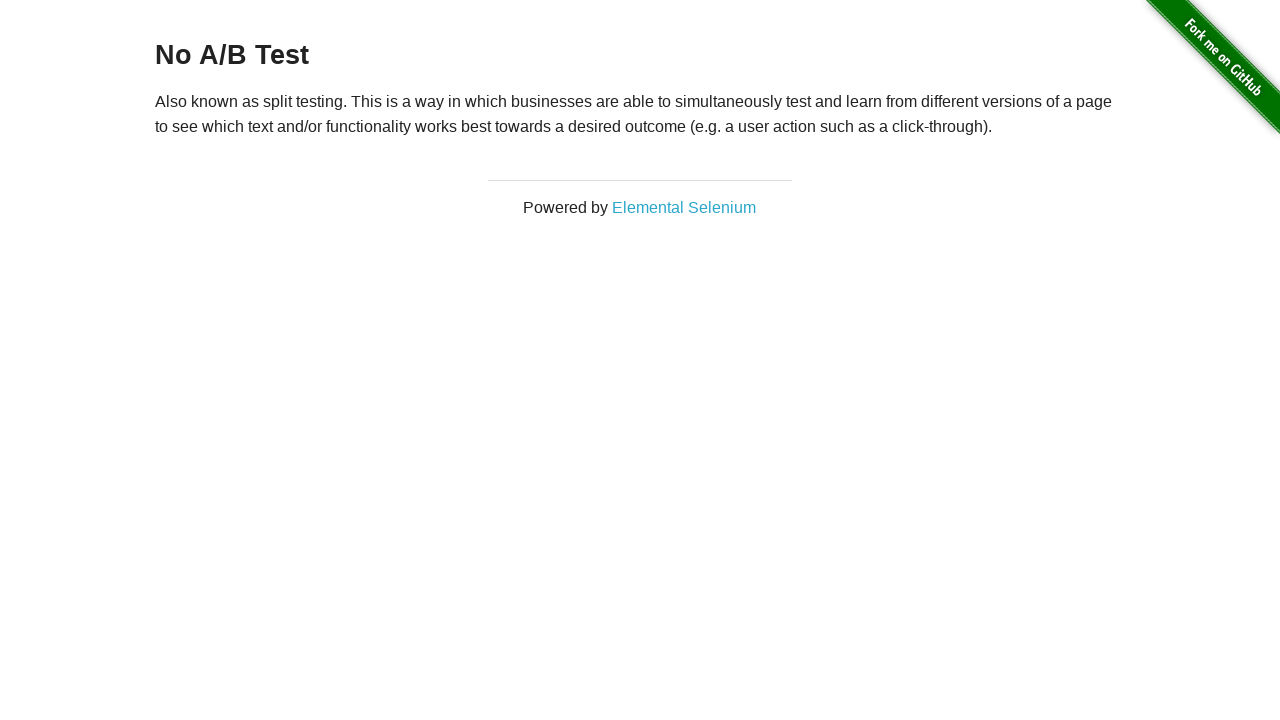

Verified heading text changed to 'No A/B Test' after opt-out
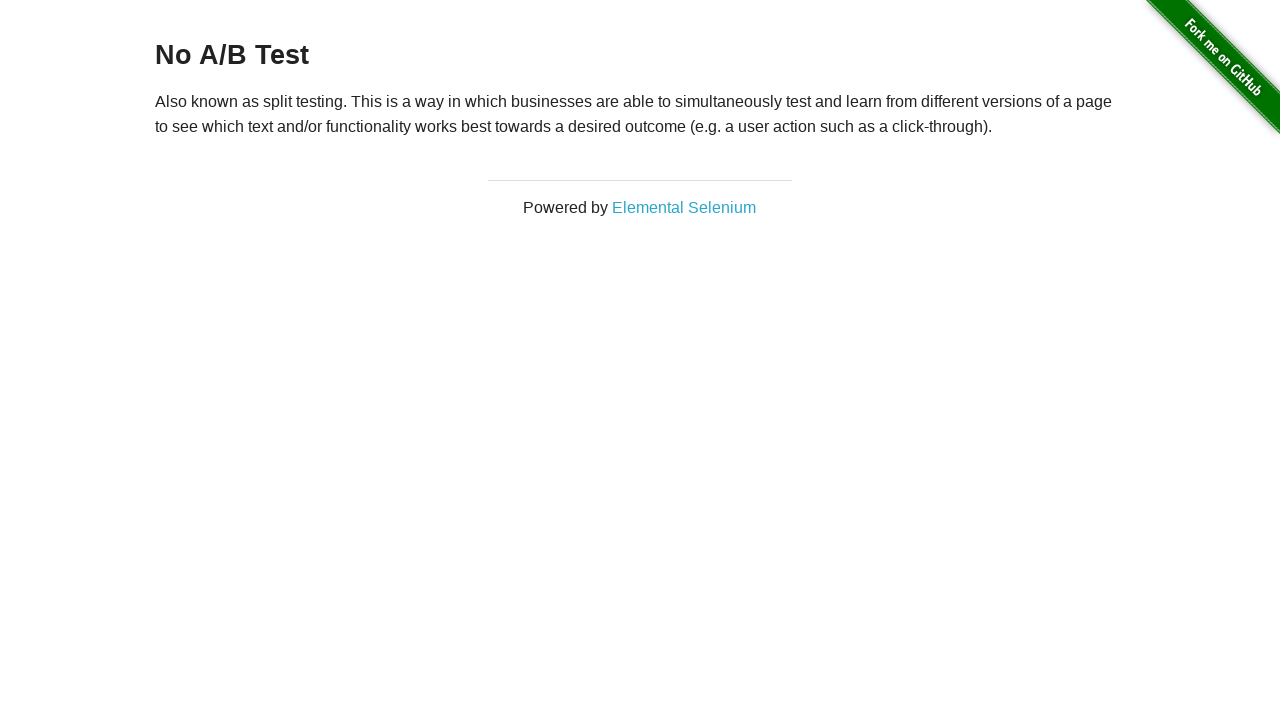

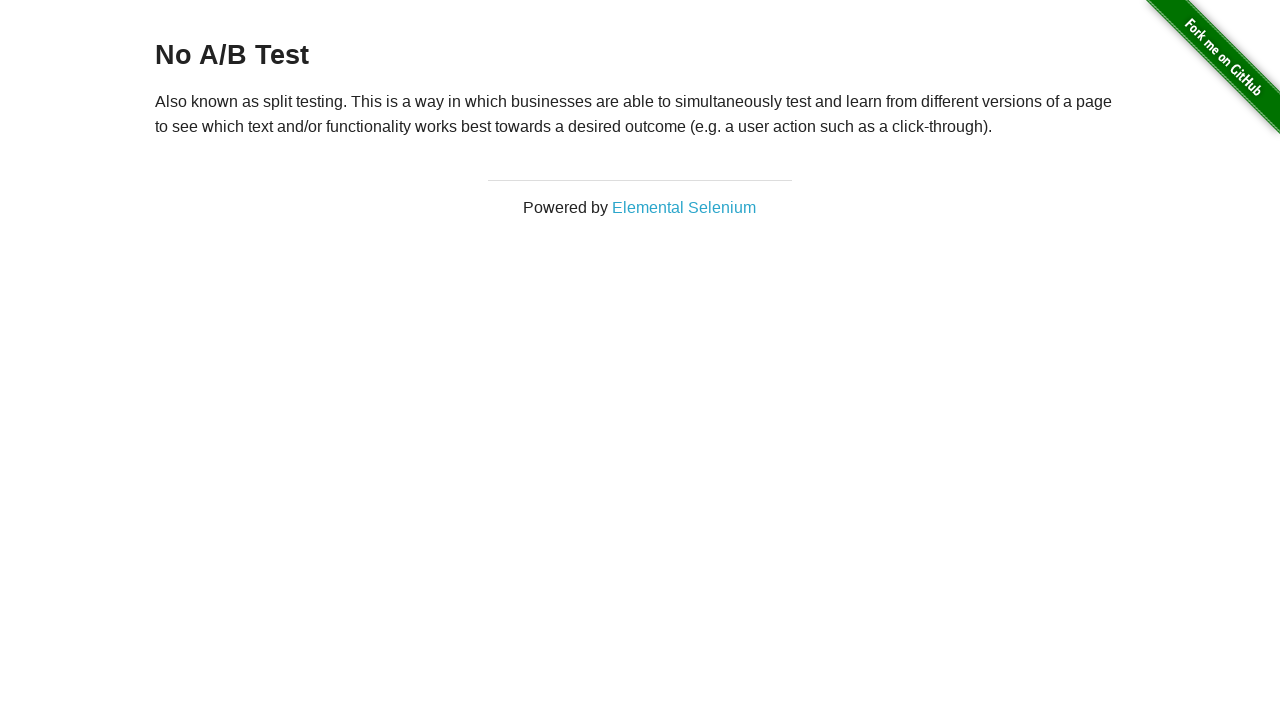